Tests a form that requires extracting a hidden value from an image attribute, calculating a mathematical result, filling in the answer, checking checkboxes, and submitting the form.

Starting URL: http://suninjuly.github.io/get_attribute.html

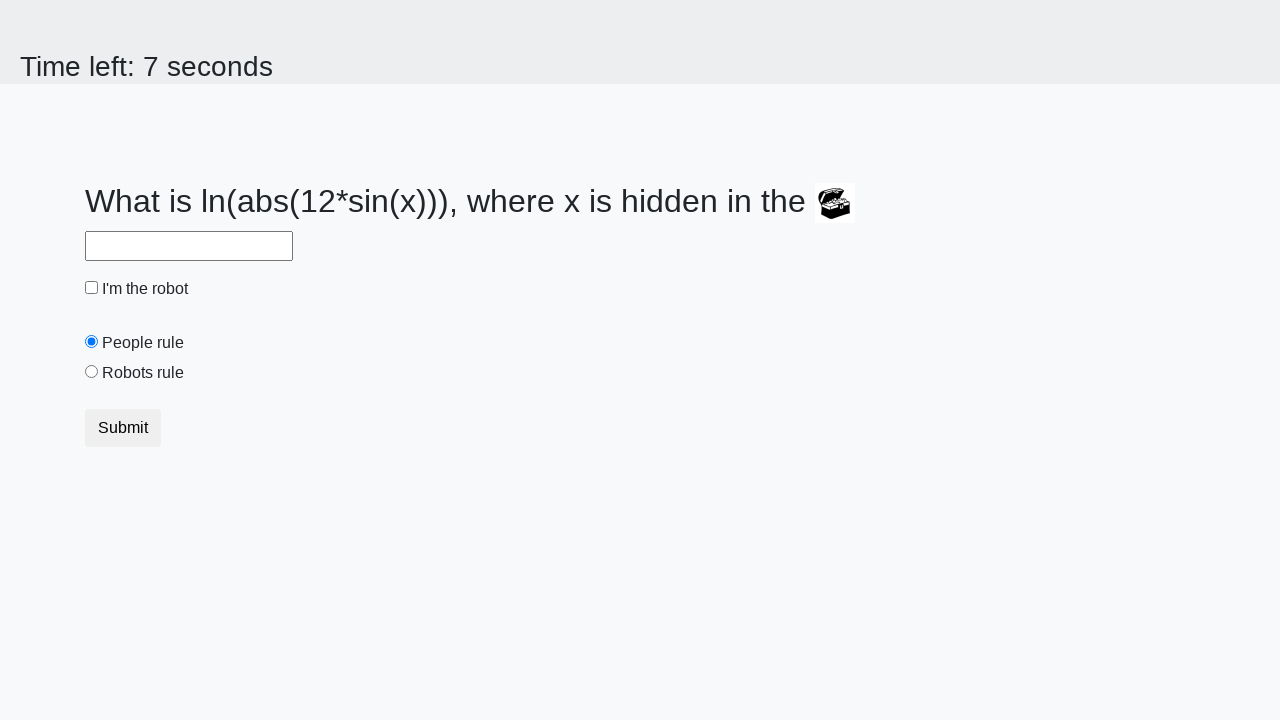

Located treasure chest image element
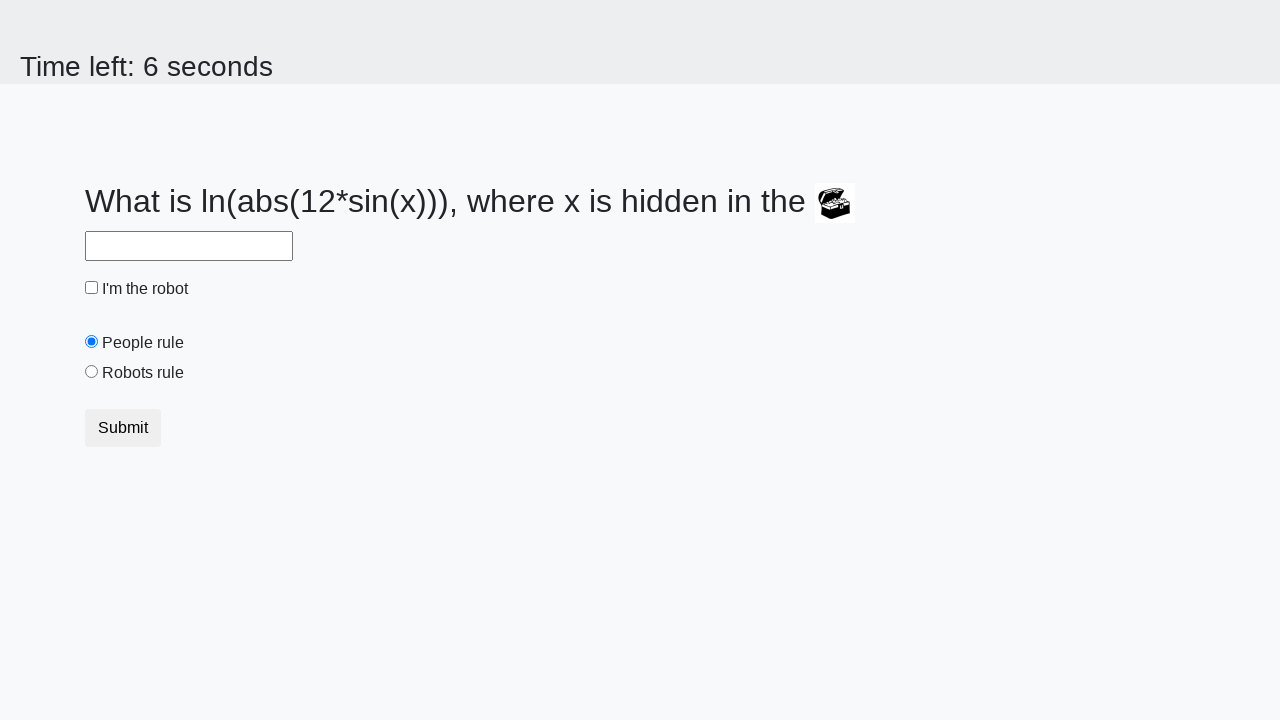

Extracted hidden valuex attribute from chest image: 407
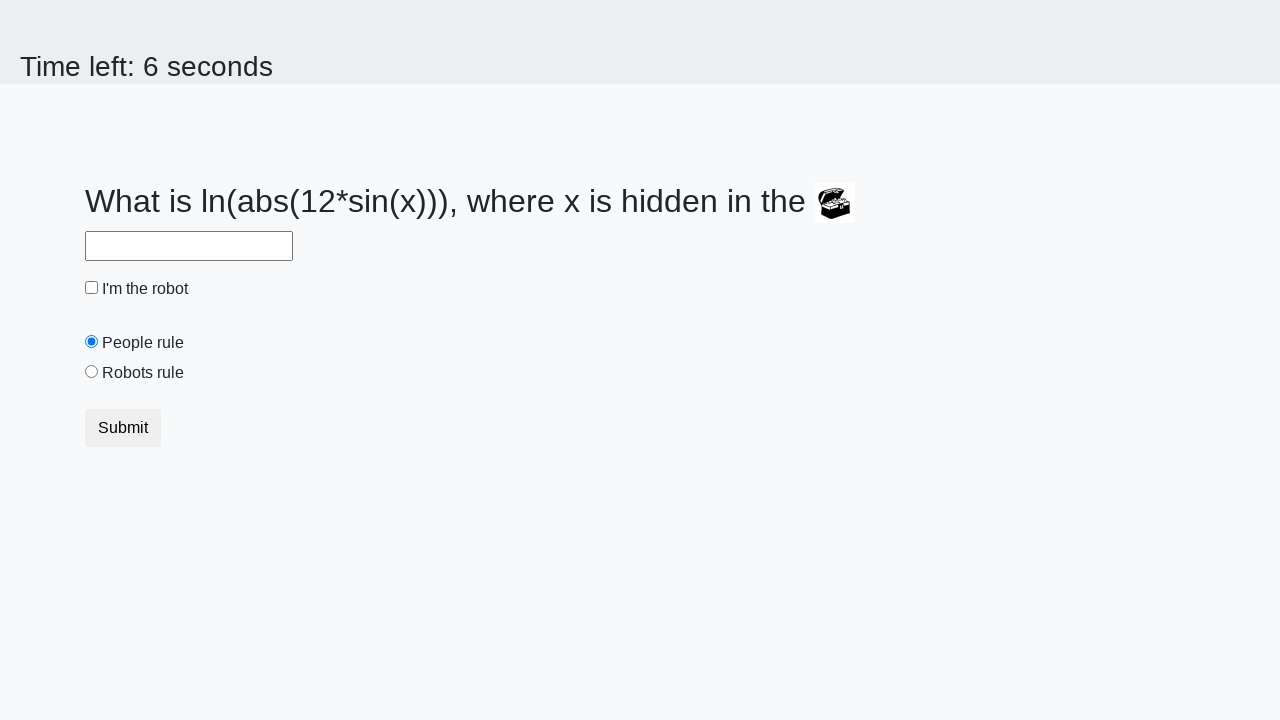

Calculated mathematical result from extracted value: 2.4714390456990416
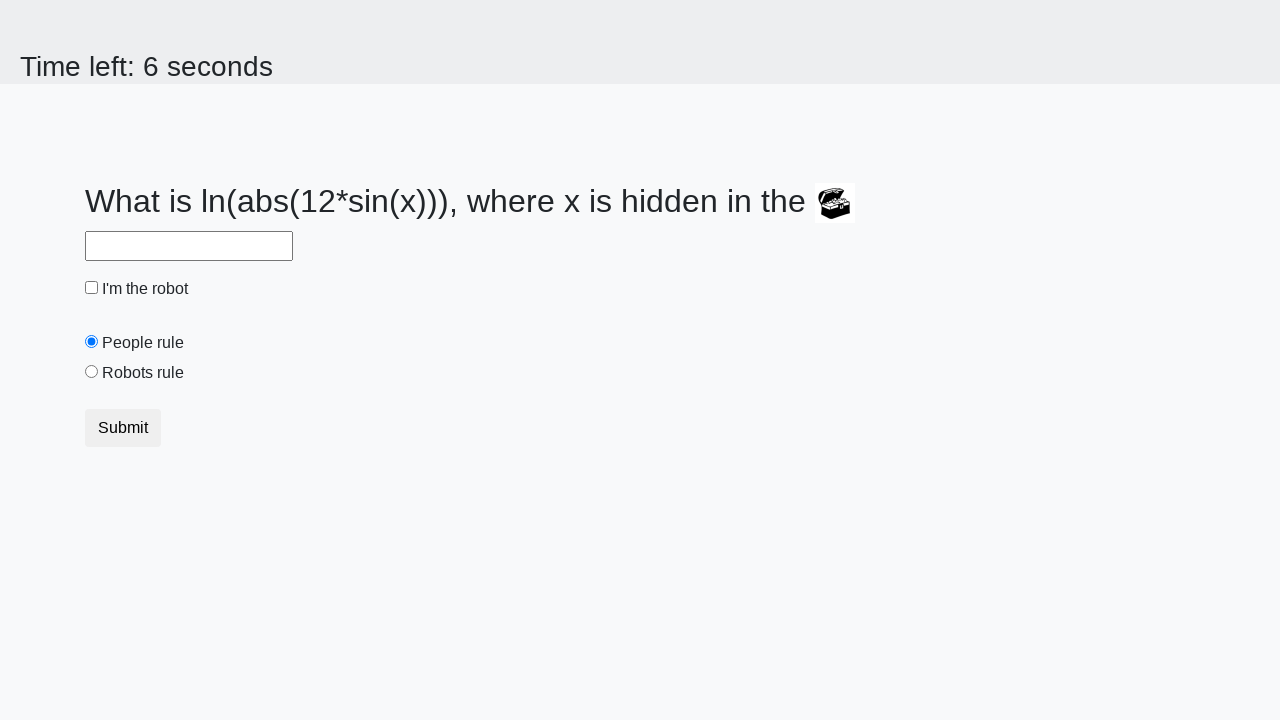

Filled answer field with calculated result: 2.4714390456990416 on #answer
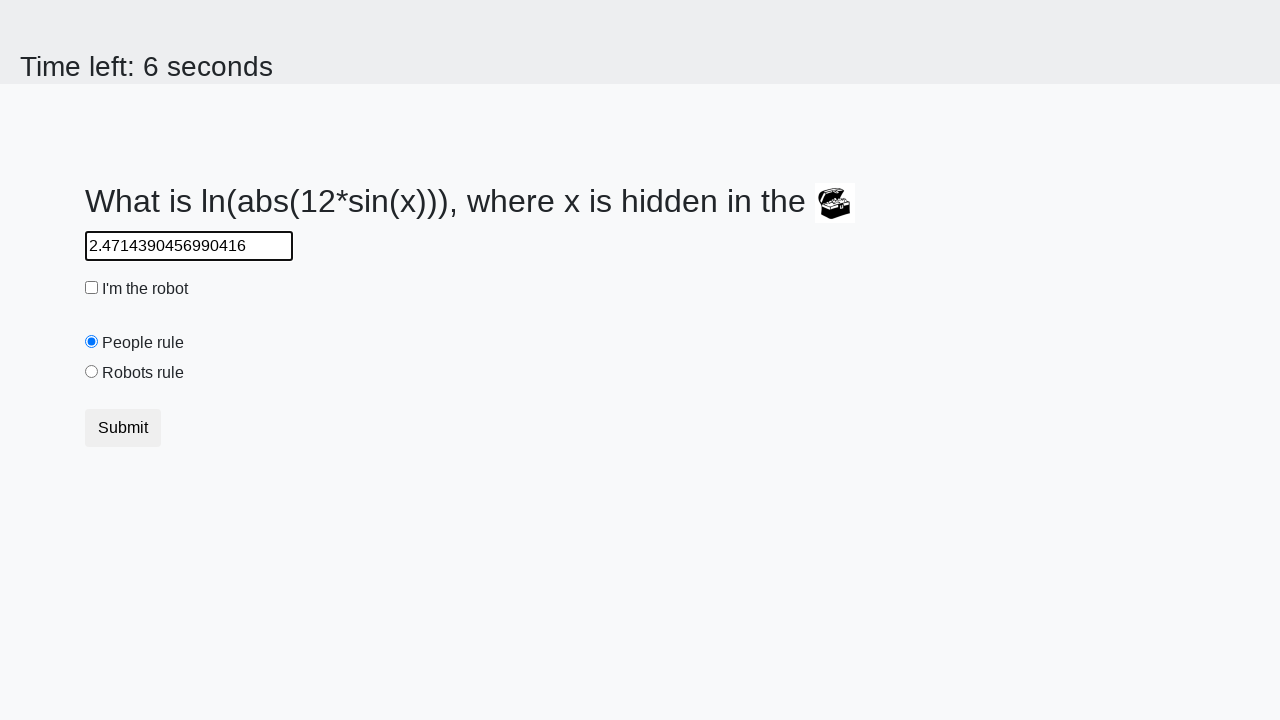

Checked the robot checkbox at (92, 288) on #robotCheckbox
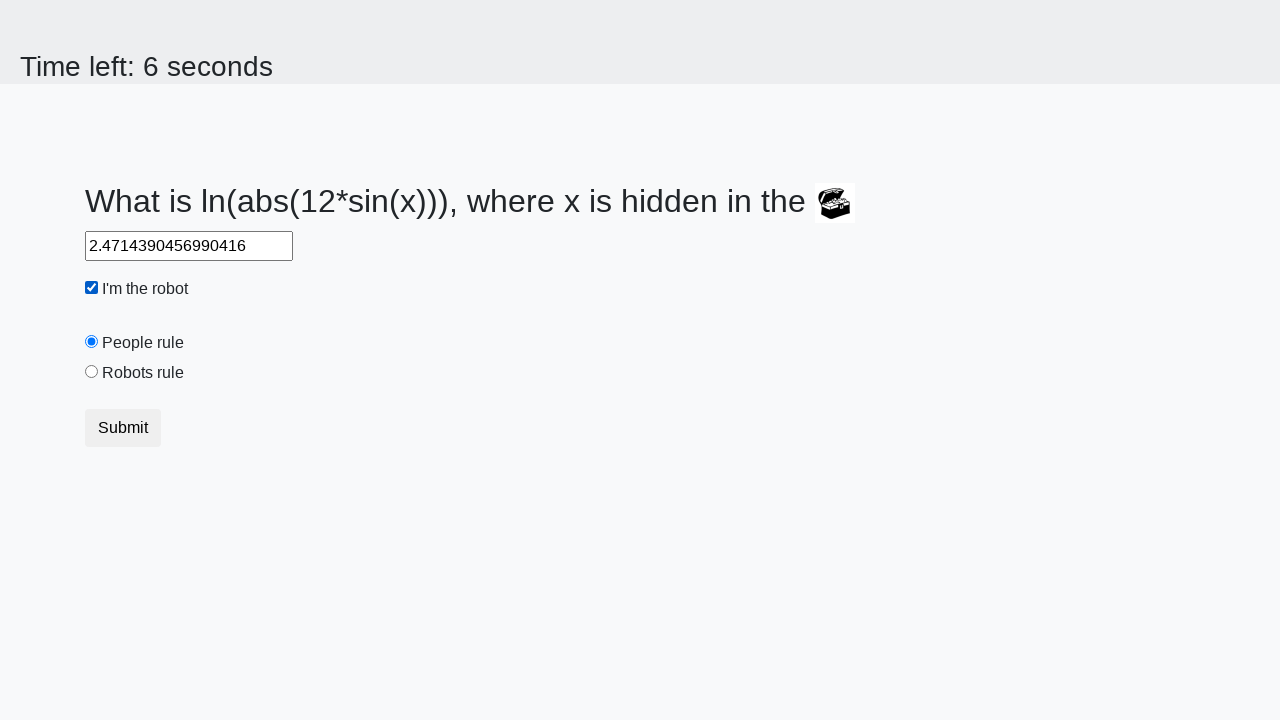

Selected the robots rule radio button at (92, 372) on #robotsRule
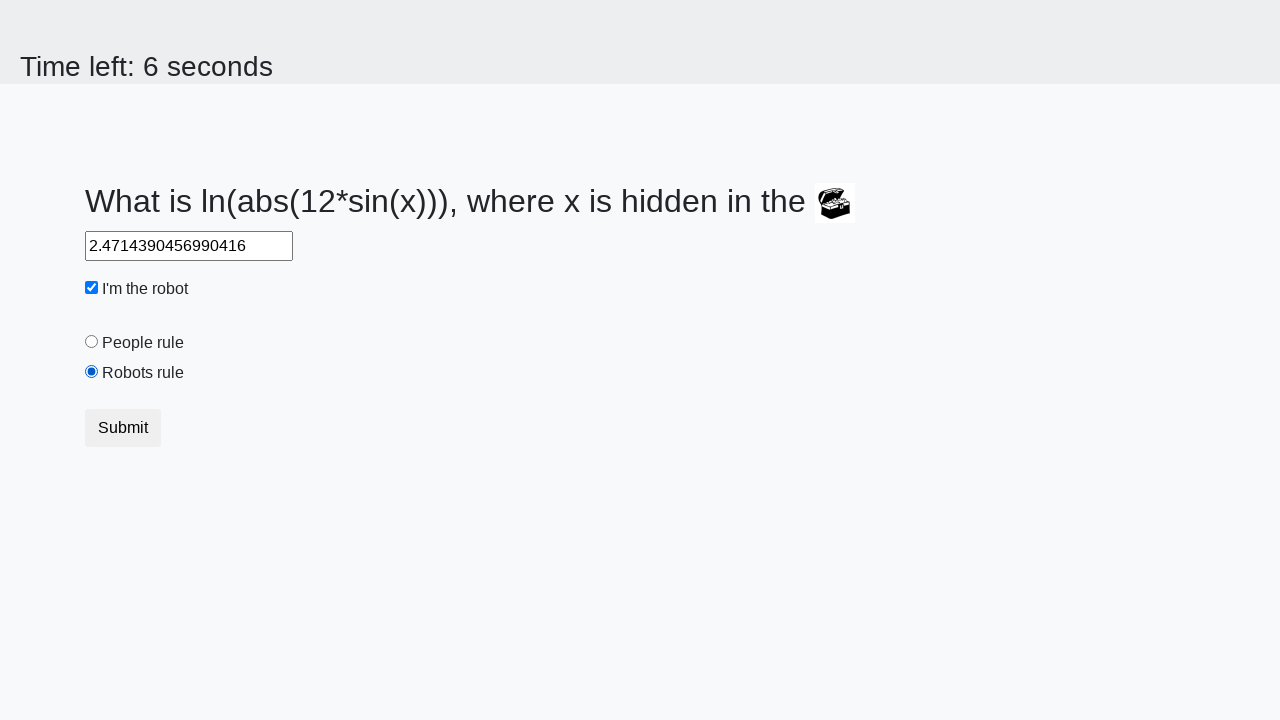

Clicked submit button to complete form at (123, 428) on button
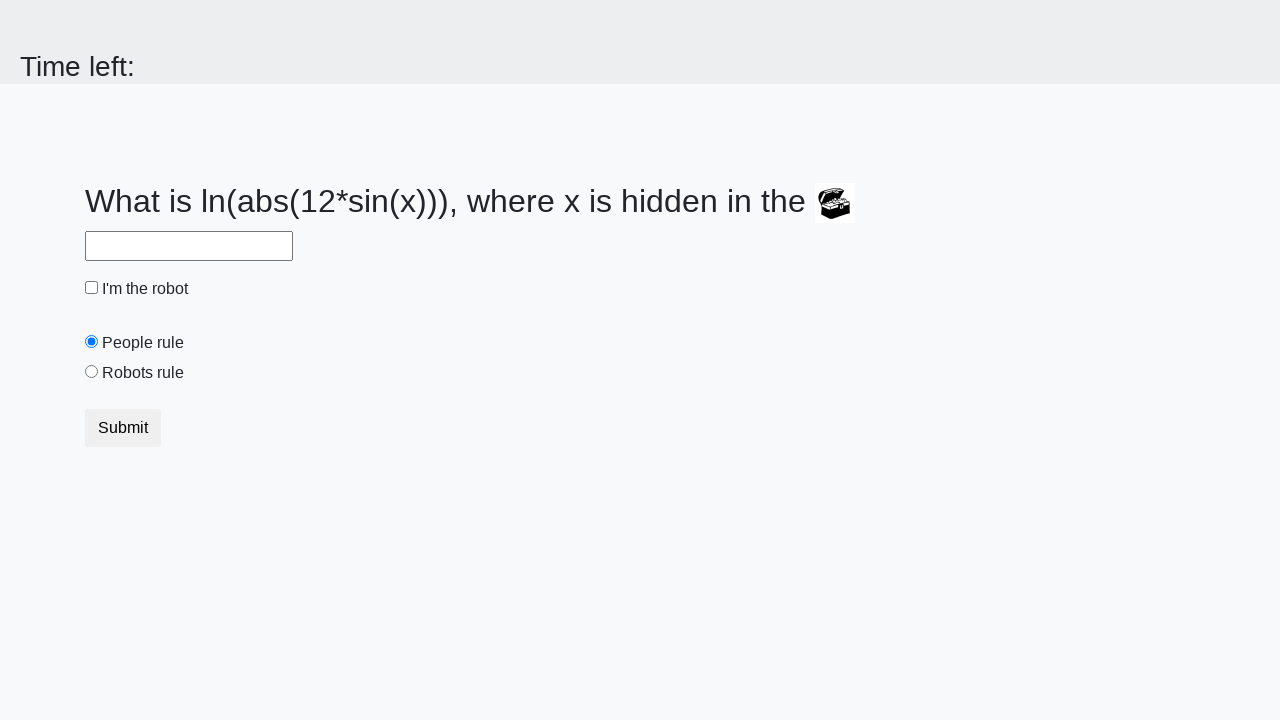

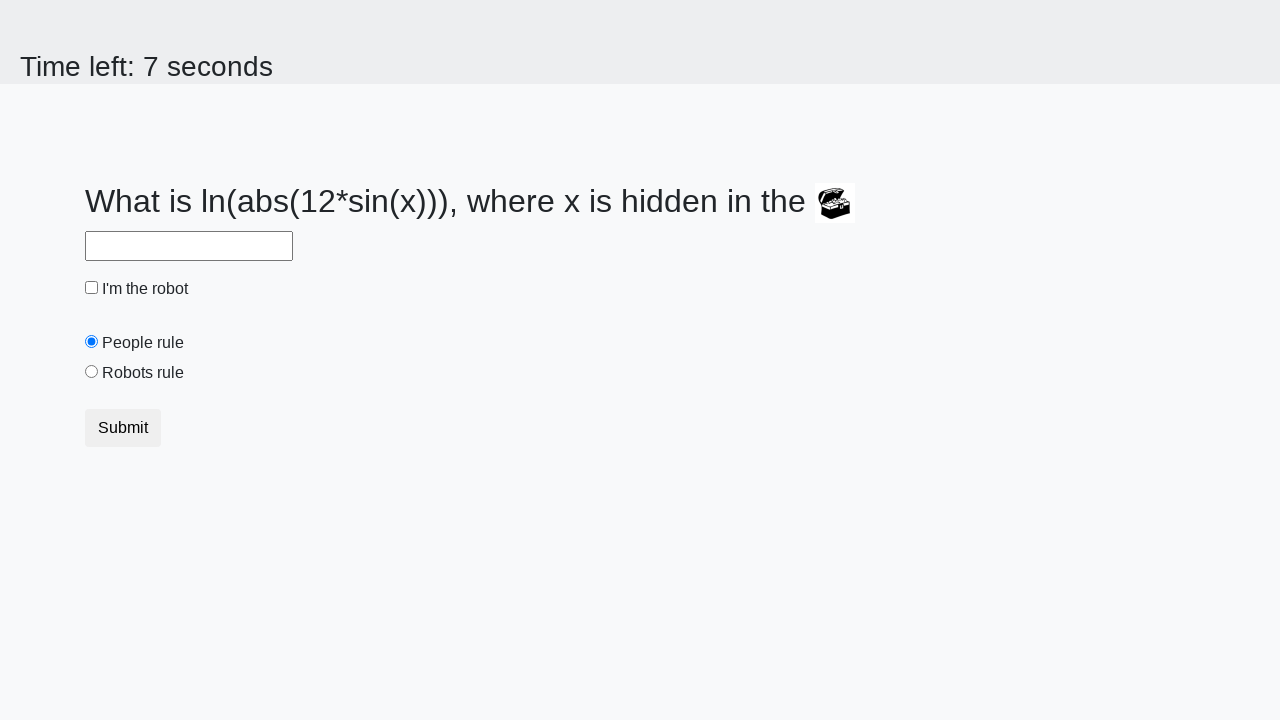